Tests navigation by clicking on the Help, Privacy, and Terms links on the Google accounts page footer/navigation area.

Starting URL: https://accounts.google.com

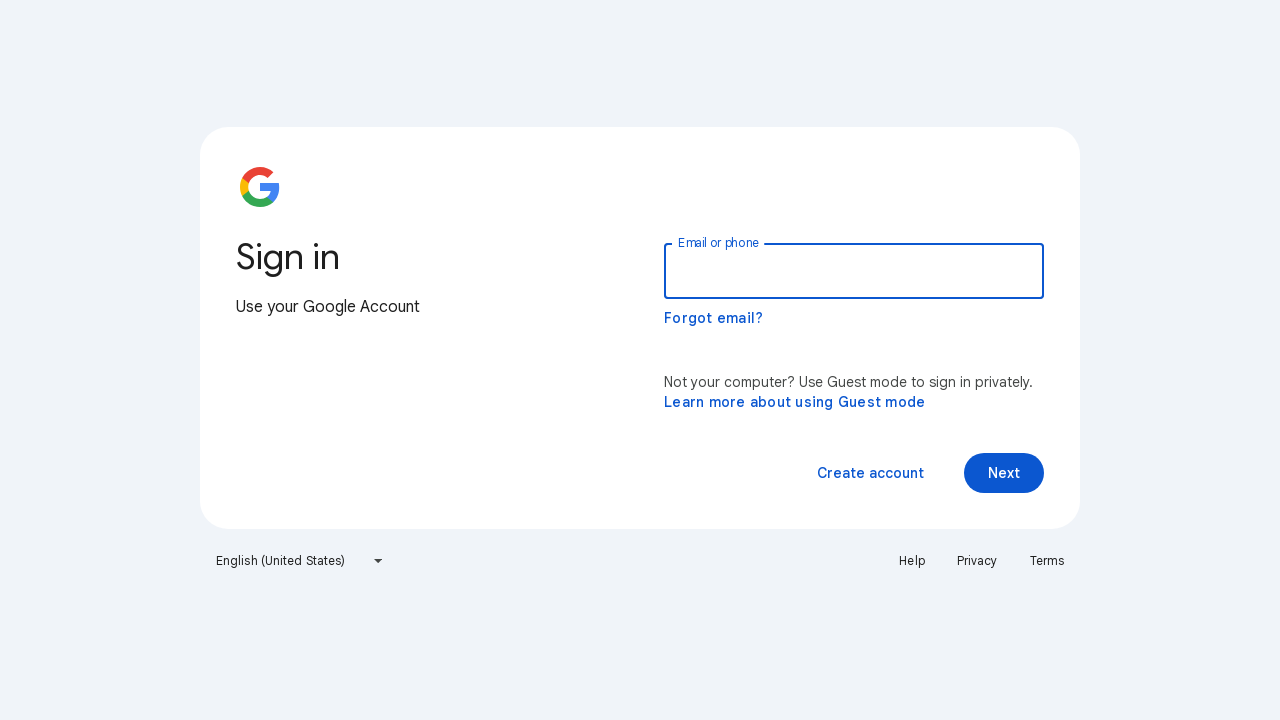

Clicked on Help link in Google accounts footer at (912, 561) on a:has-text('Help')
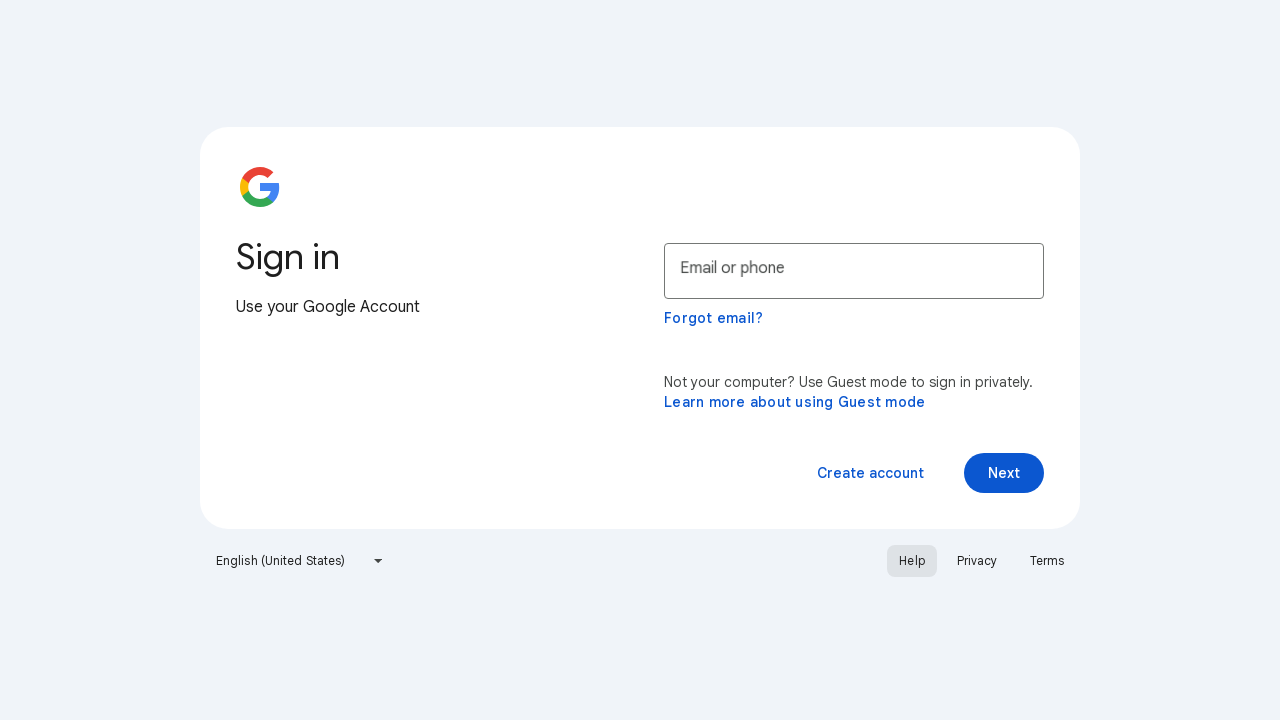

Clicked on Privacy link in Google accounts footer at (977, 561) on a:has-text('Privacy')
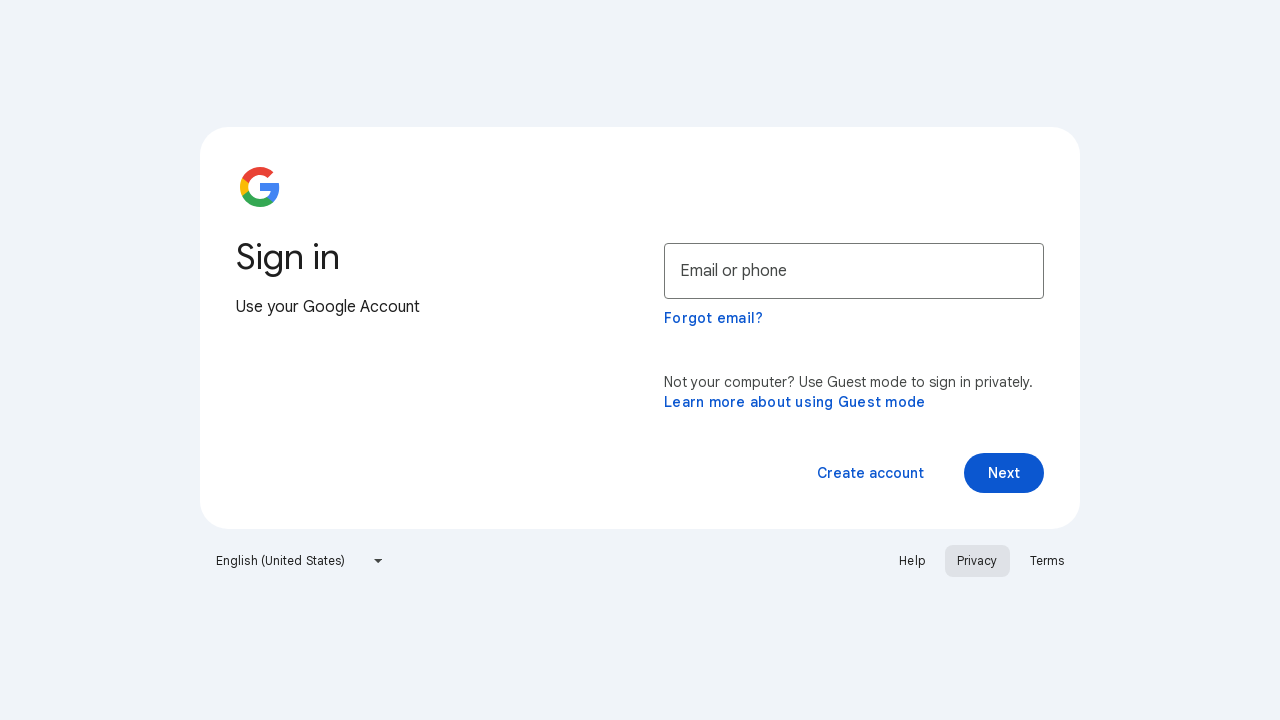

Clicked on Terms link in Google accounts footer at (1047, 561) on a:has-text('Terms')
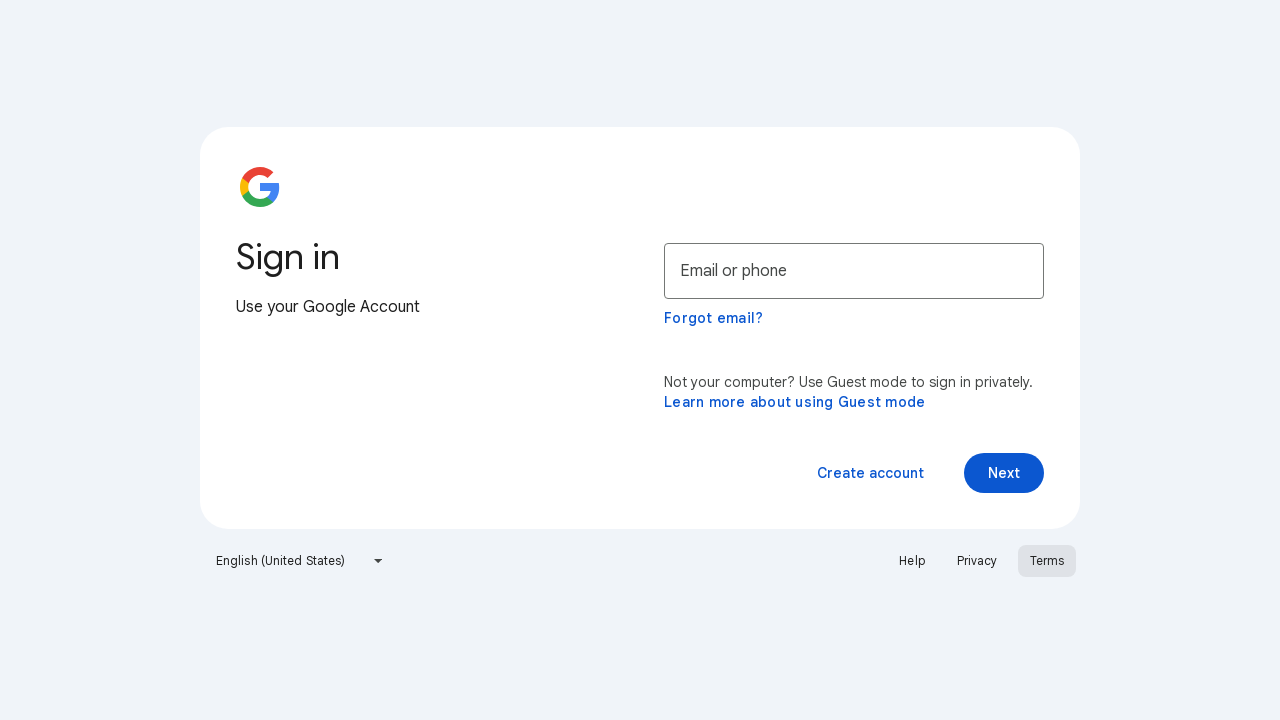

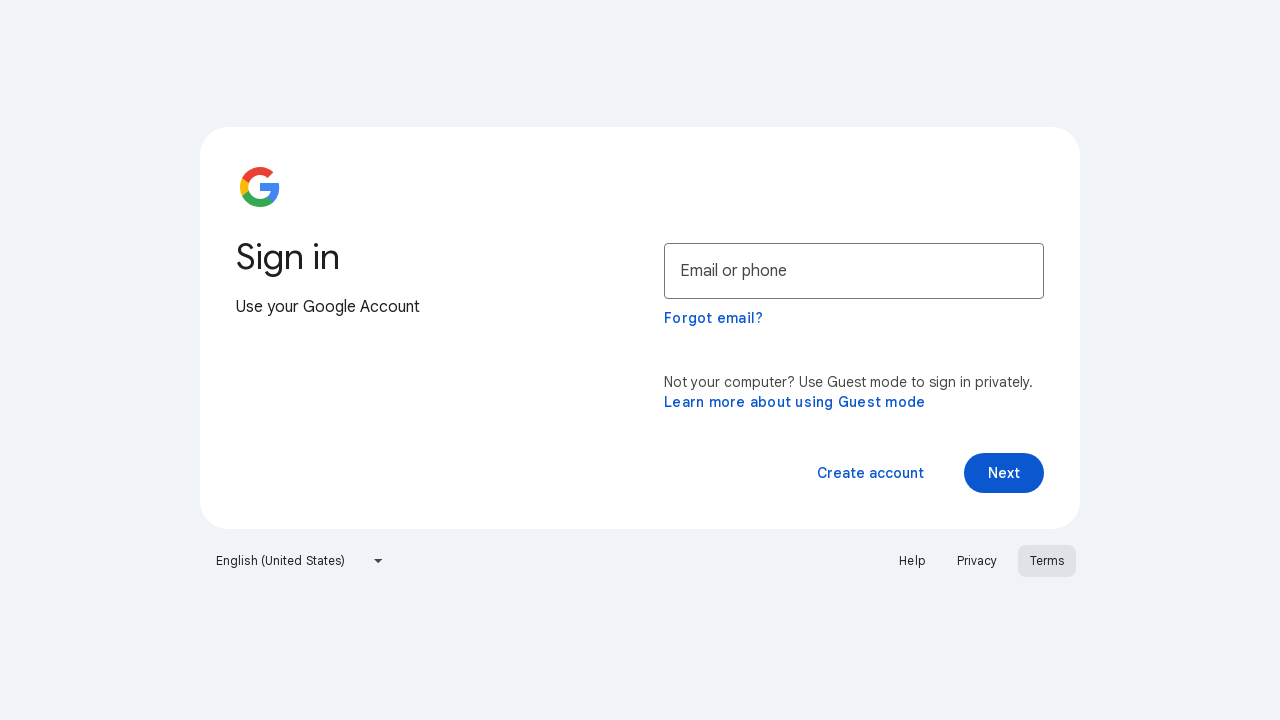